Tests adding todo items by creating two todos and verifying they appear in the list

Starting URL: https://demo.playwright.dev/todomvc

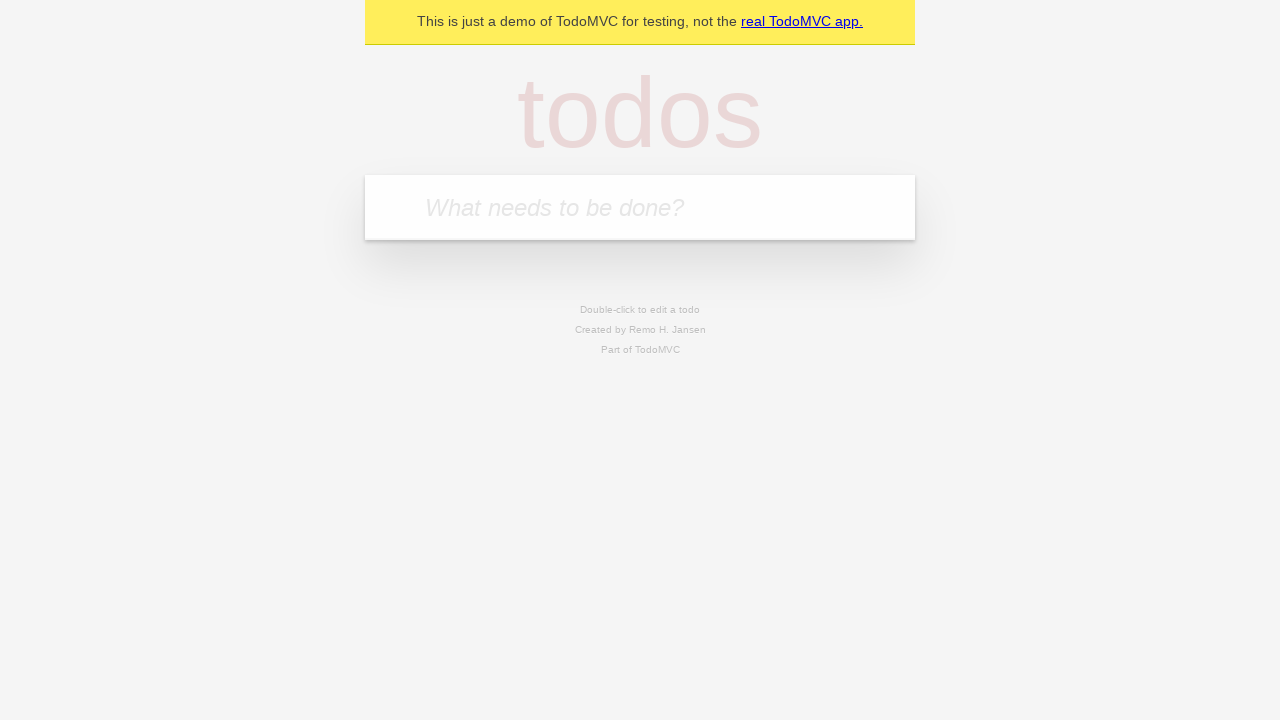

Filled todo input field with 'buy some cheese' on internal:attr=[placeholder="What needs to be done?"i]
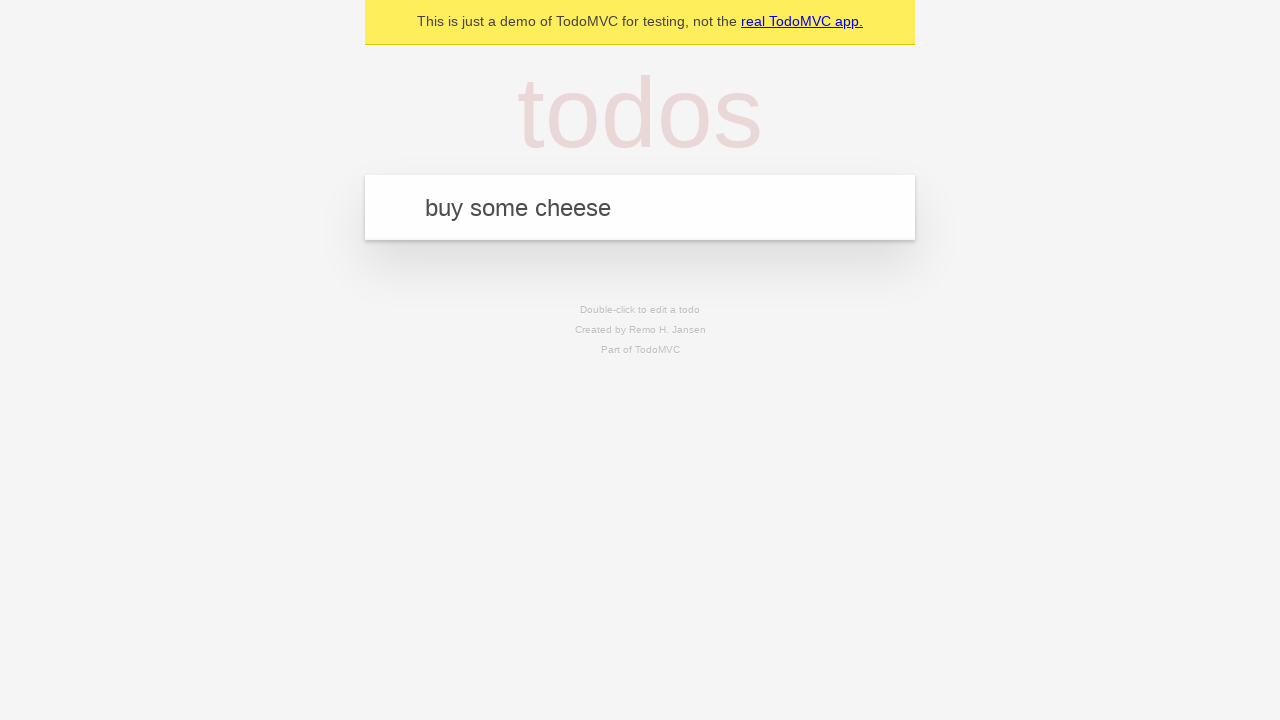

Pressed Enter to create first todo on internal:attr=[placeholder="What needs to be done?"i]
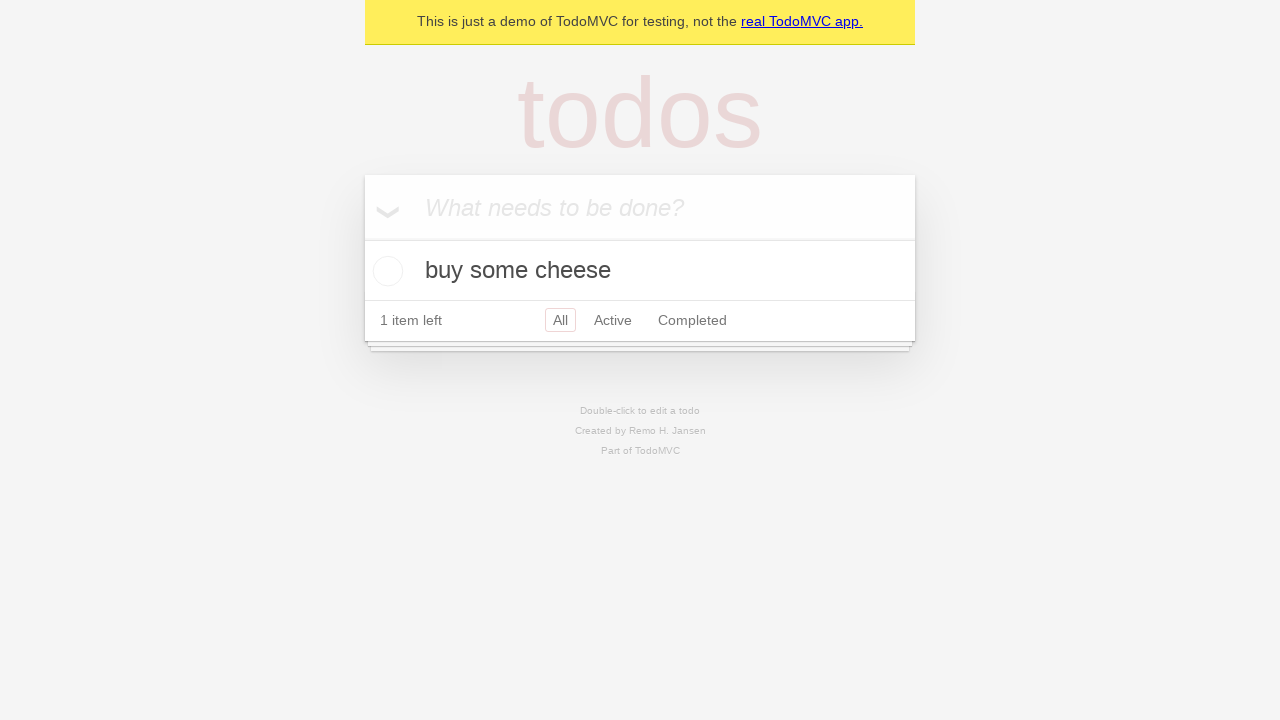

First todo appeared in the list
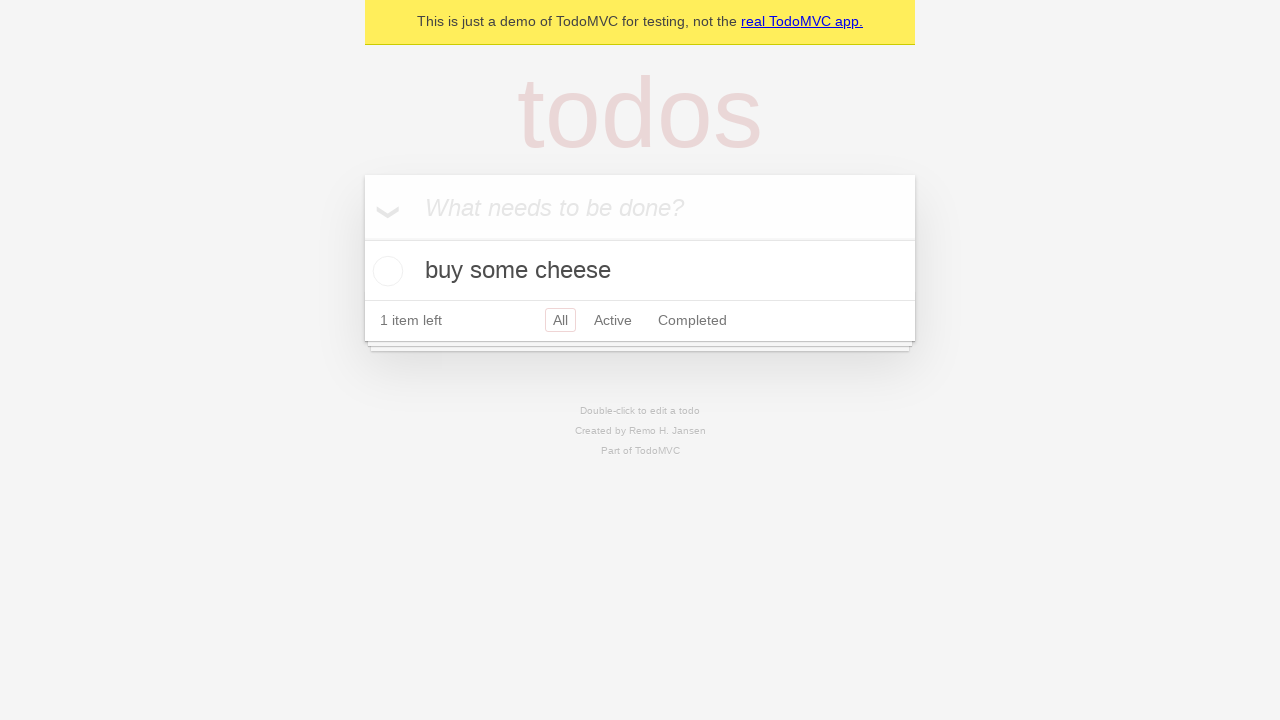

Filled todo input field with 'feed the cat' on internal:attr=[placeholder="What needs to be done?"i]
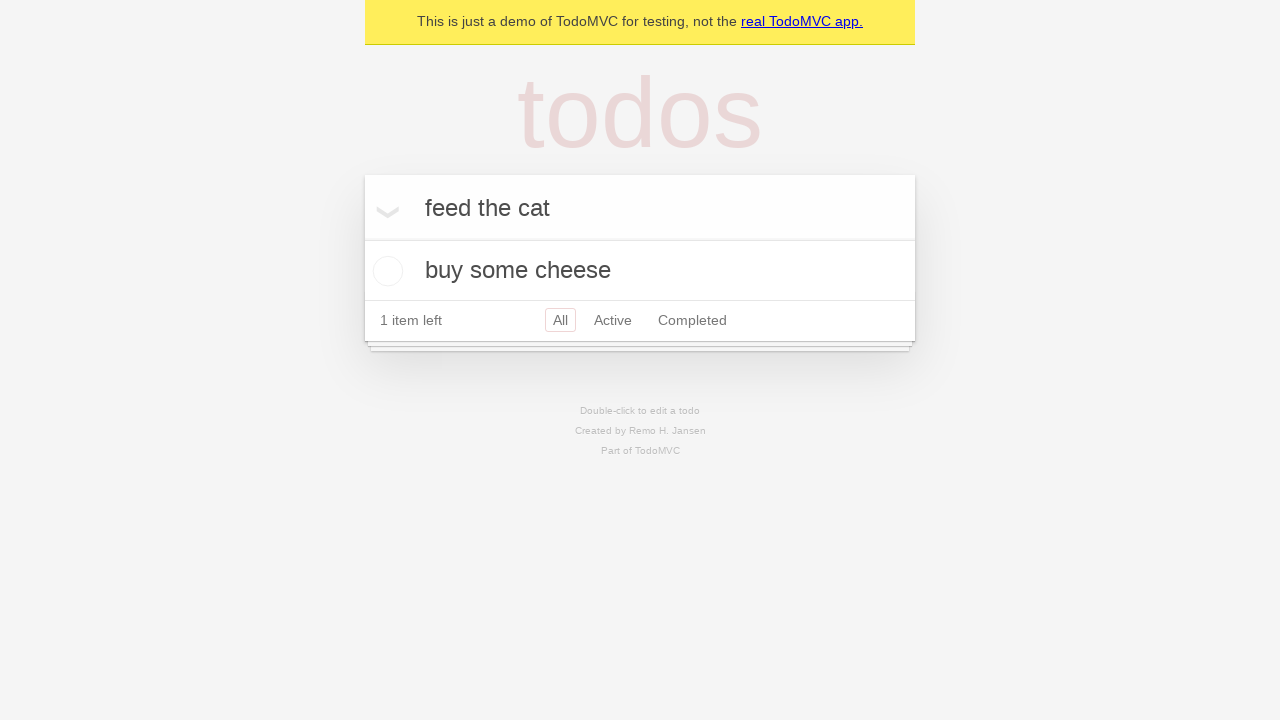

Pressed Enter to create second todo on internal:attr=[placeholder="What needs to be done?"i]
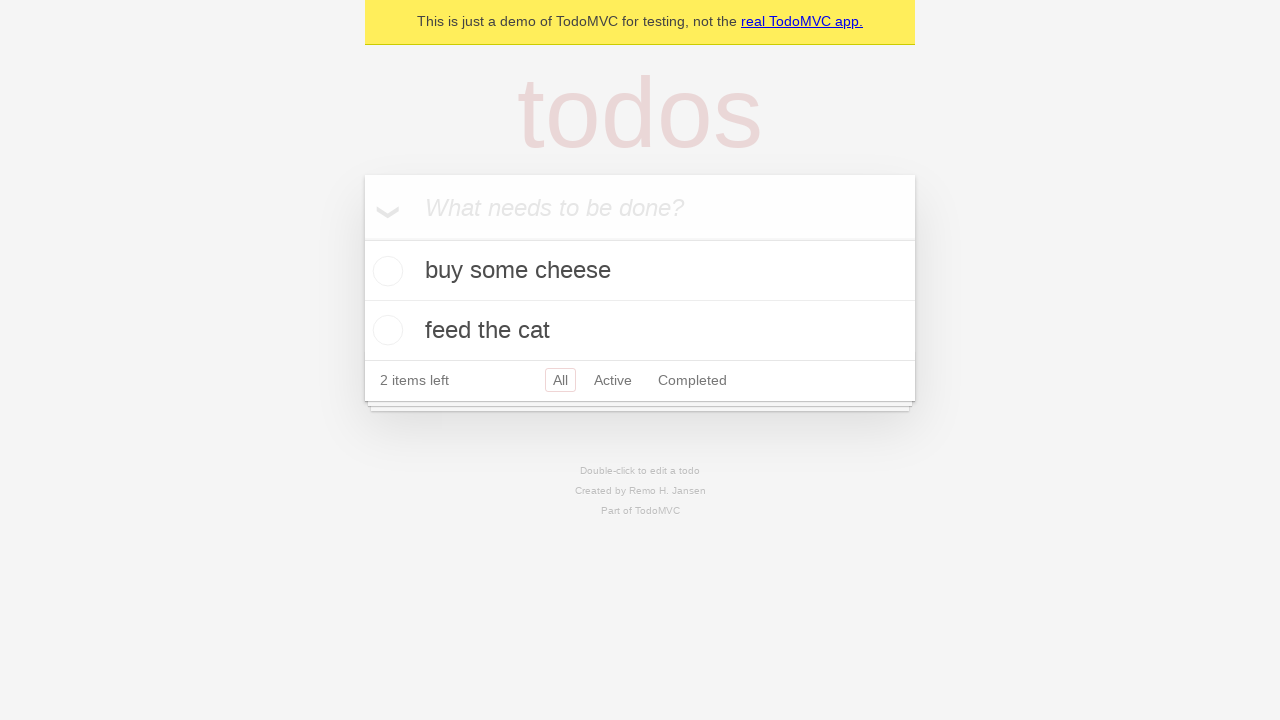

Both todos are visible in the list
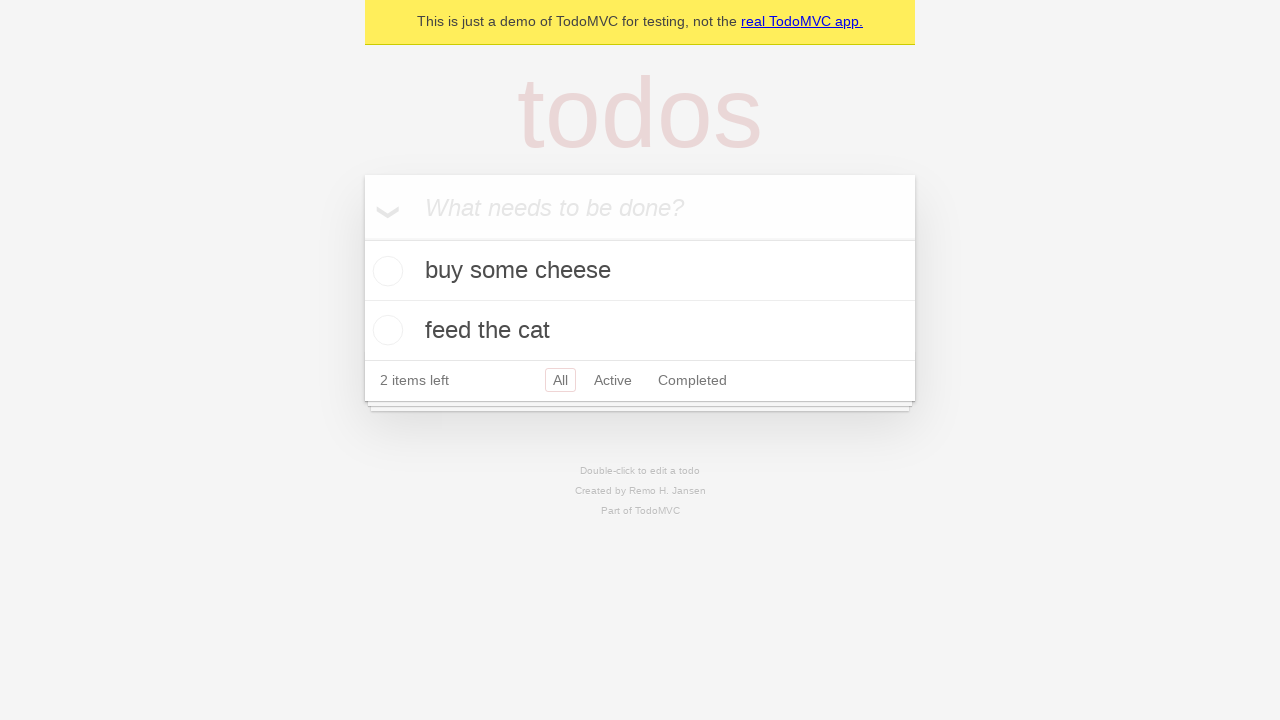

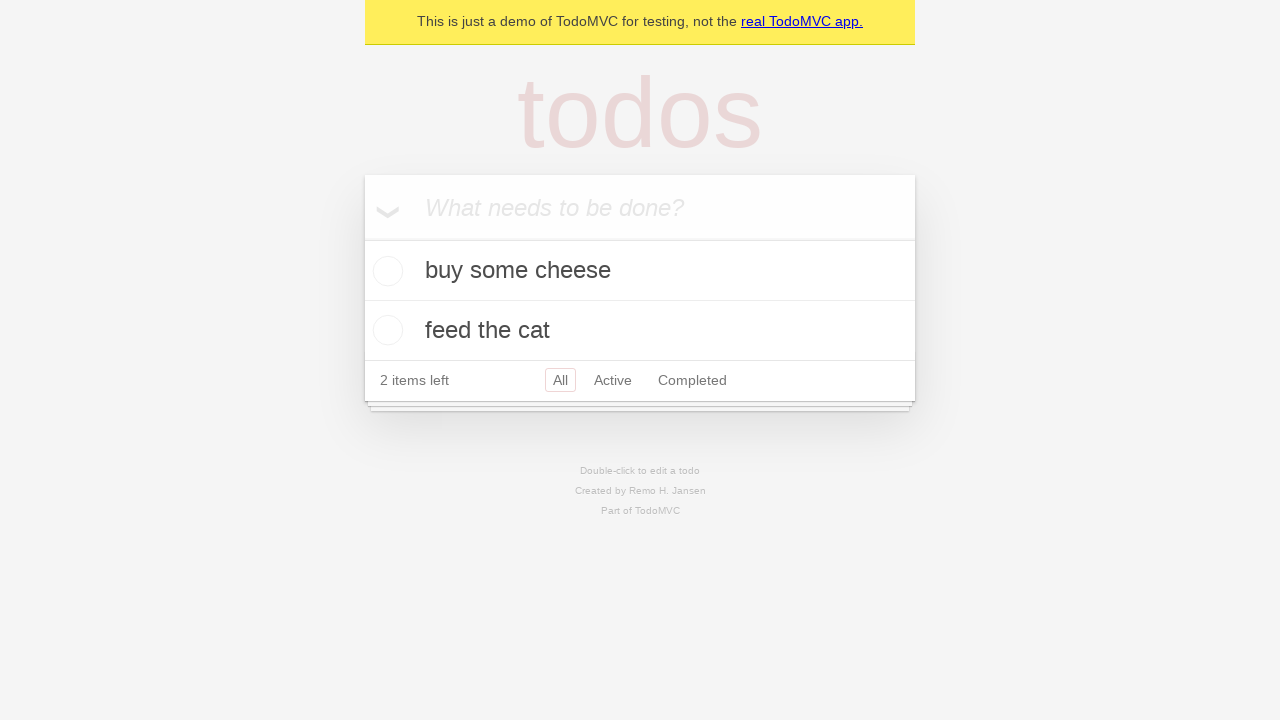